Tests JavaScript confirm dialog by clicking the second button, dismissing the dialog, and verifying the result message

Starting URL: https://the-internet.herokuapp.com/javascript_alerts

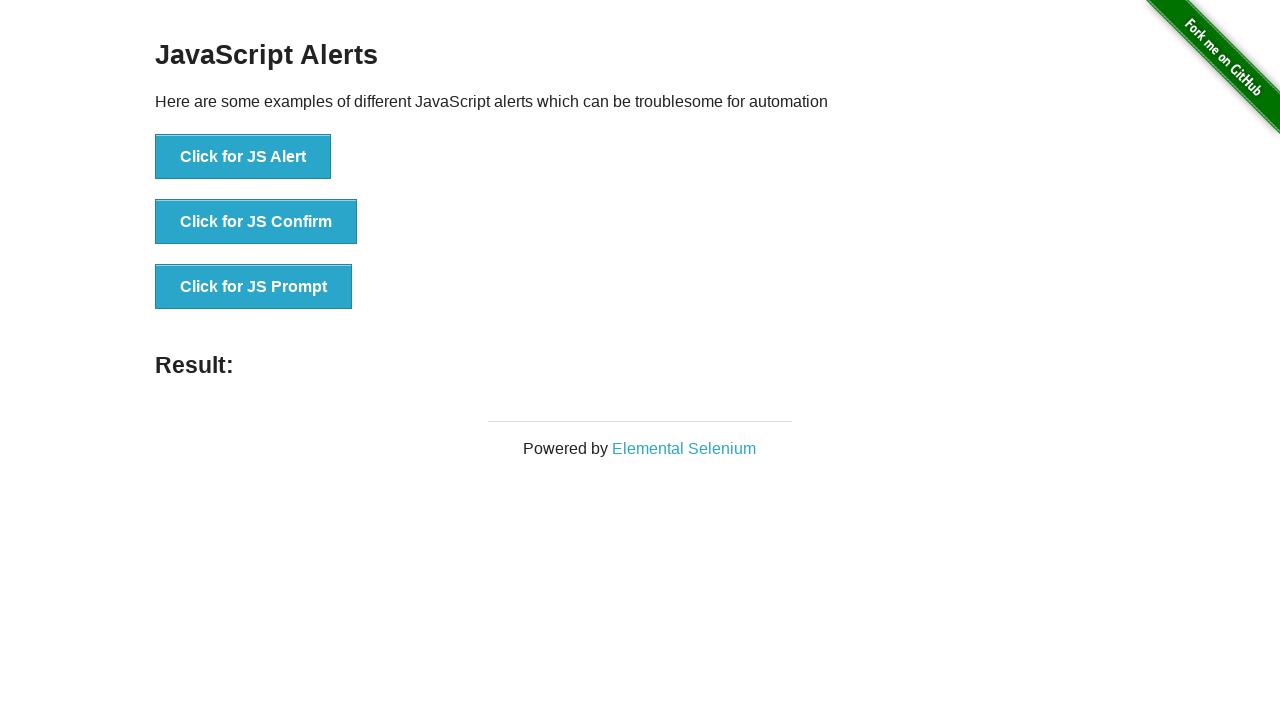

Clicked the jsConfirm button to trigger JavaScript confirm dialog at (256, 222) on xpath=//button[@onclick='jsConfirm()']
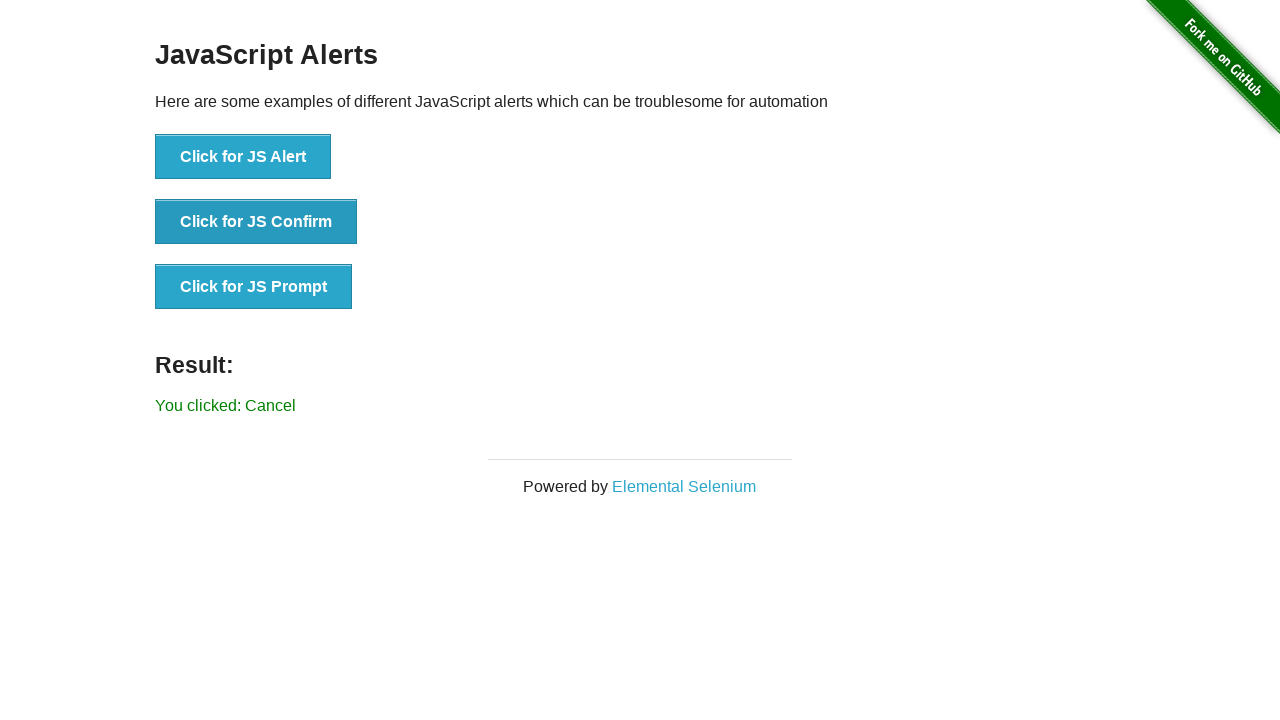

Set up dialog handler to dismiss the confirm dialog
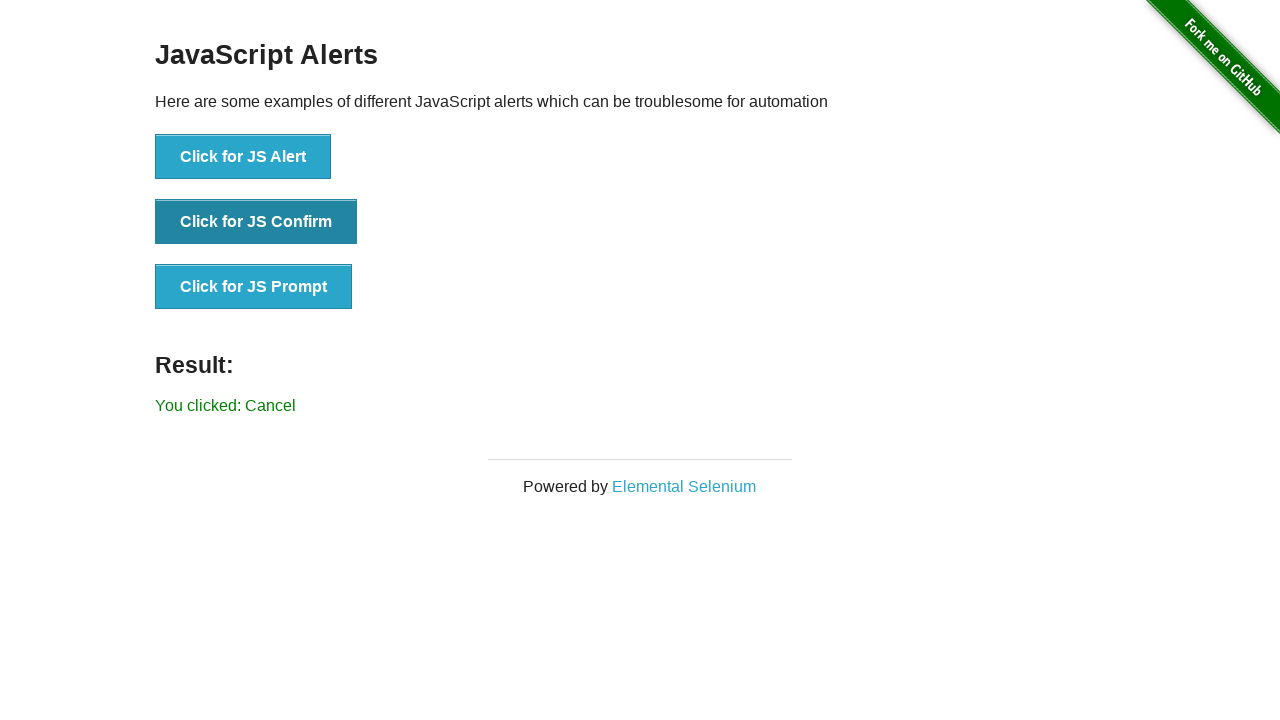

Retrieved result message text from the page
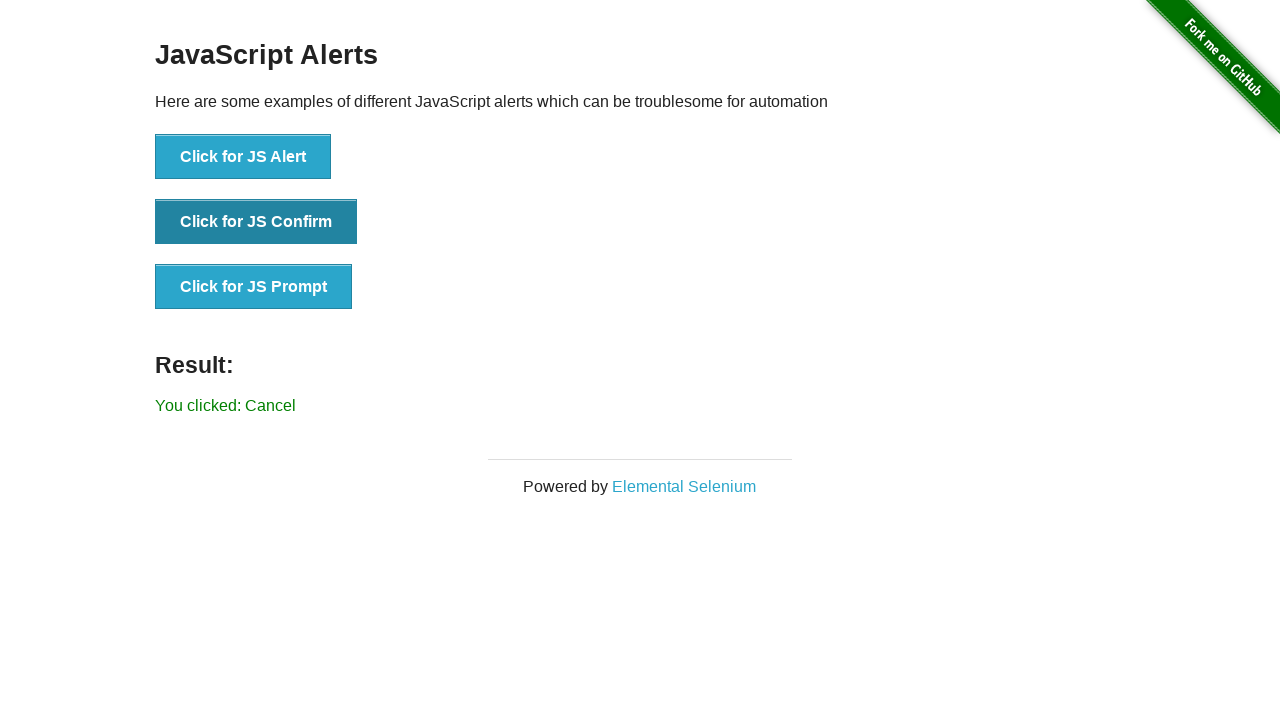

Verified that result message does not contain 'successfuly'
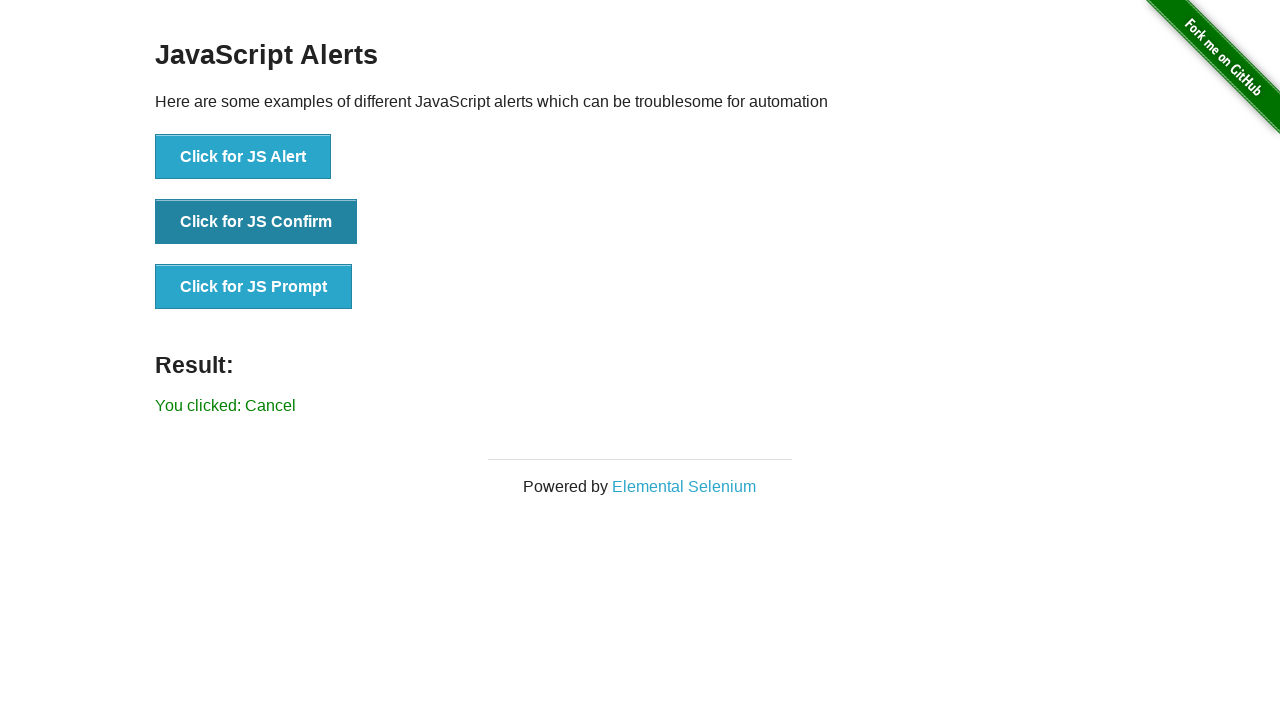

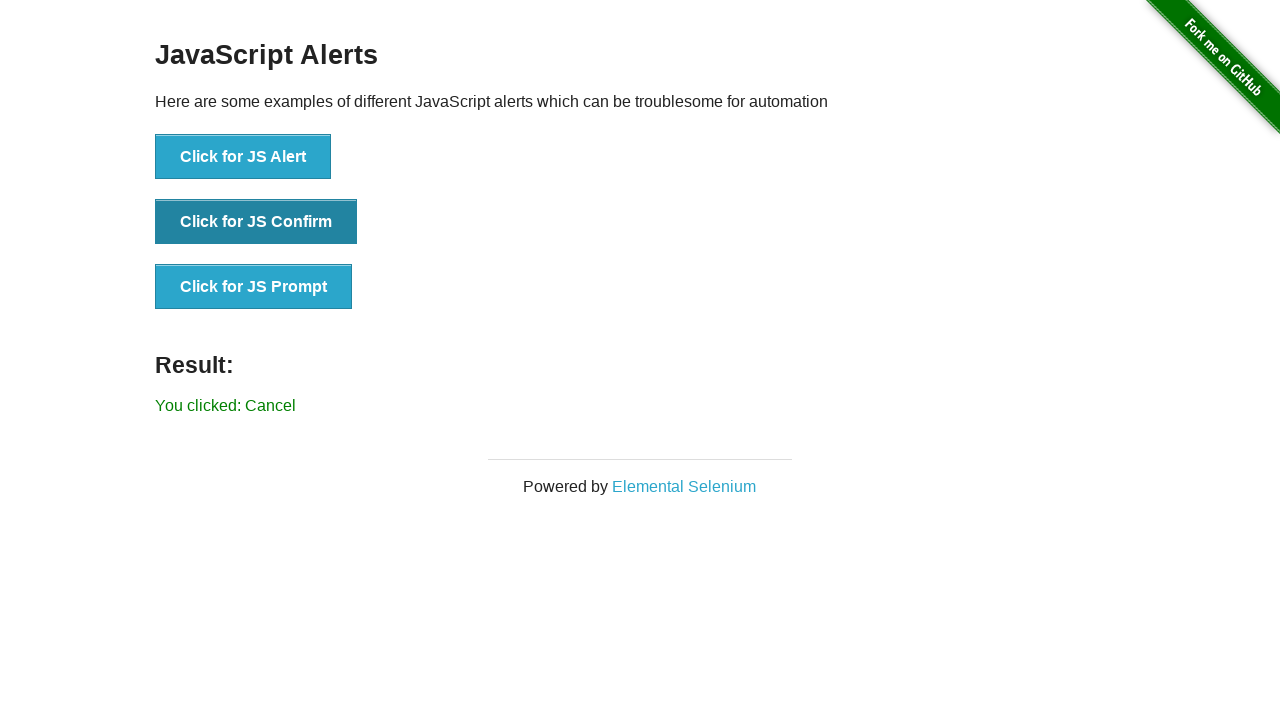